Tests checkbox functionality by navigating to checkboxes page and clicking all three checkboxes

Starting URL: https://formy-project.herokuapp.com

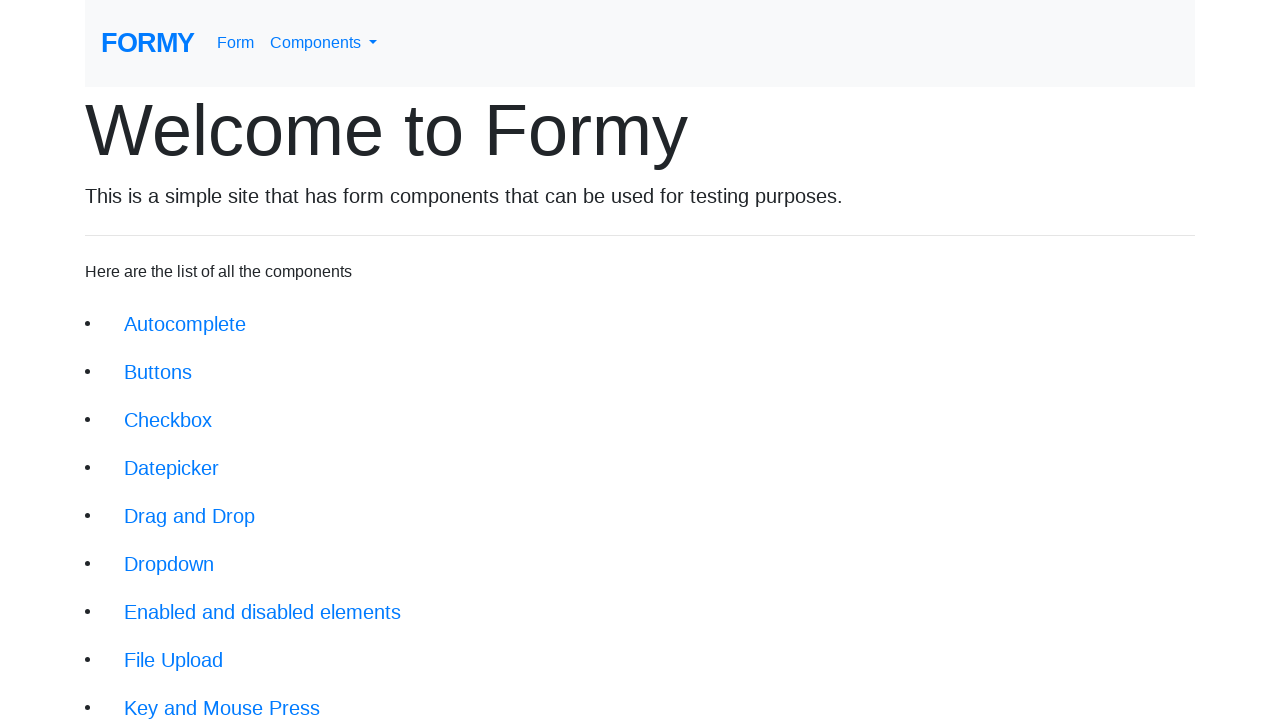

Clicked checkboxes link at (168, 420) on xpath=//li[3]/a[@class = 'btn btn-lg']
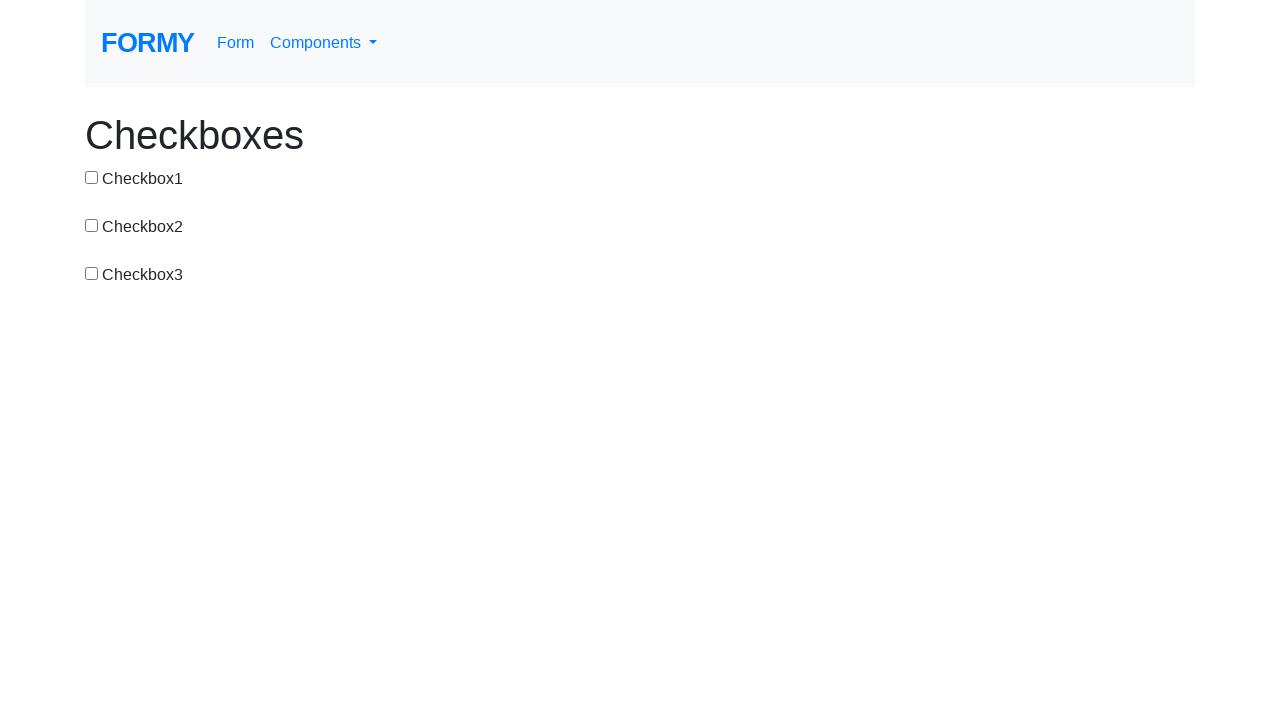

Checkboxes page loaded and heading verified
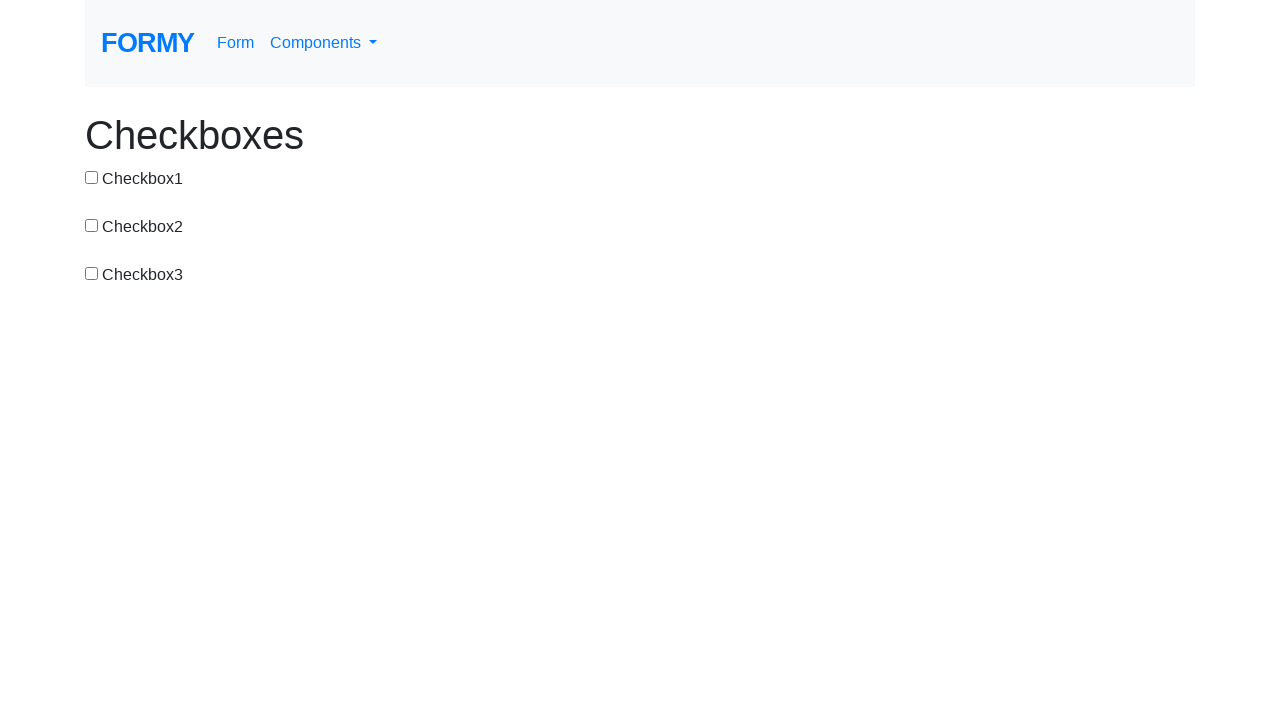

Clicked checkbox 1 at (92, 177) on #checkbox-1
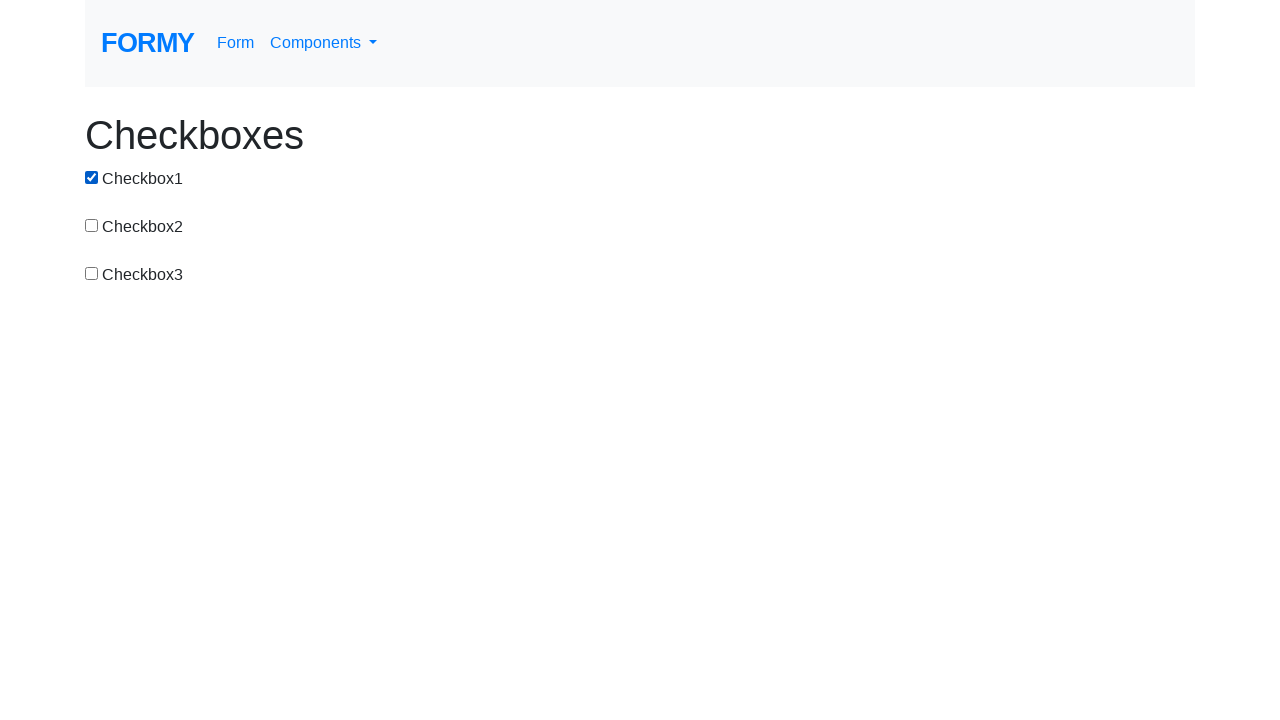

Clicked checkbox 2 at (92, 225) on #checkbox-2
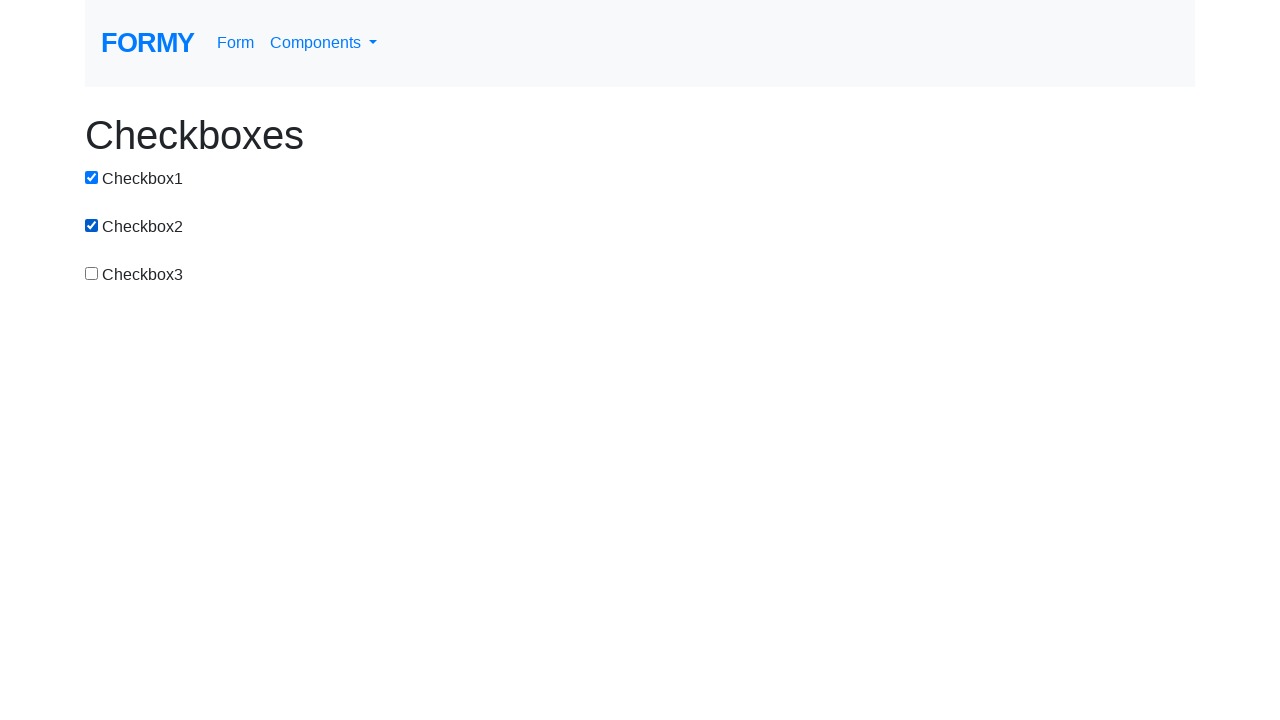

Clicked checkbox 3 at (92, 273) on #checkbox-3
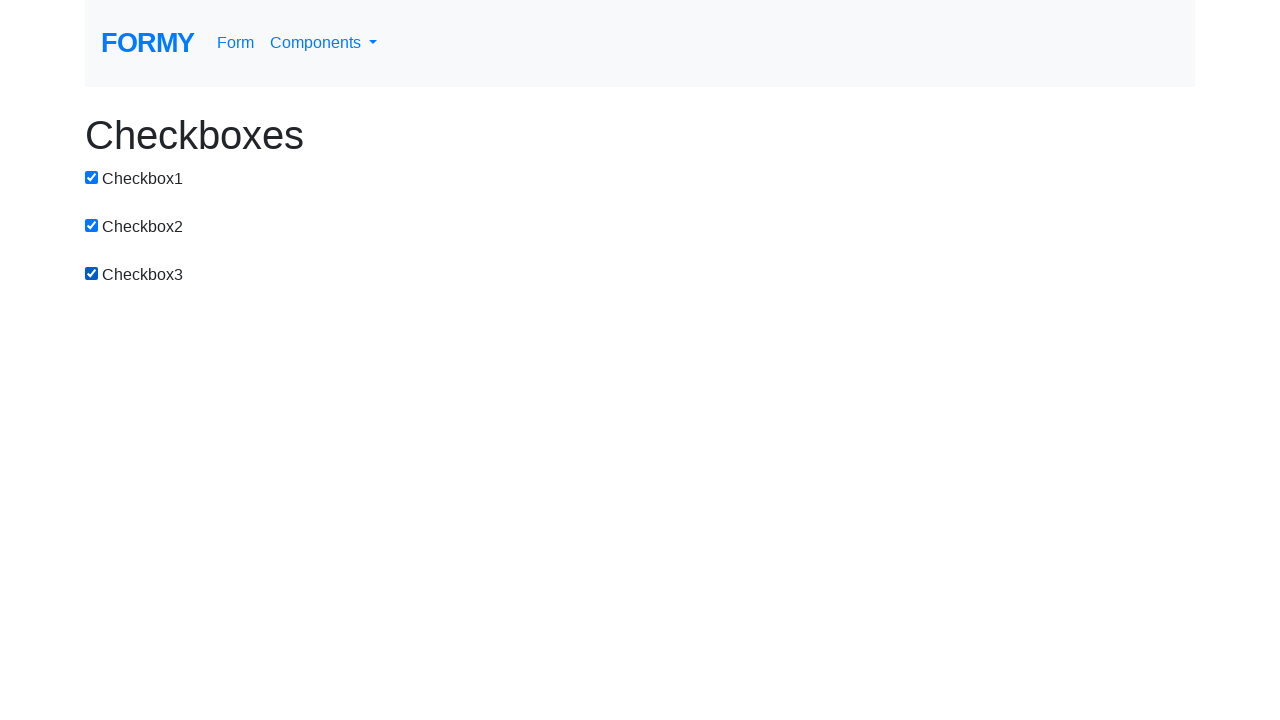

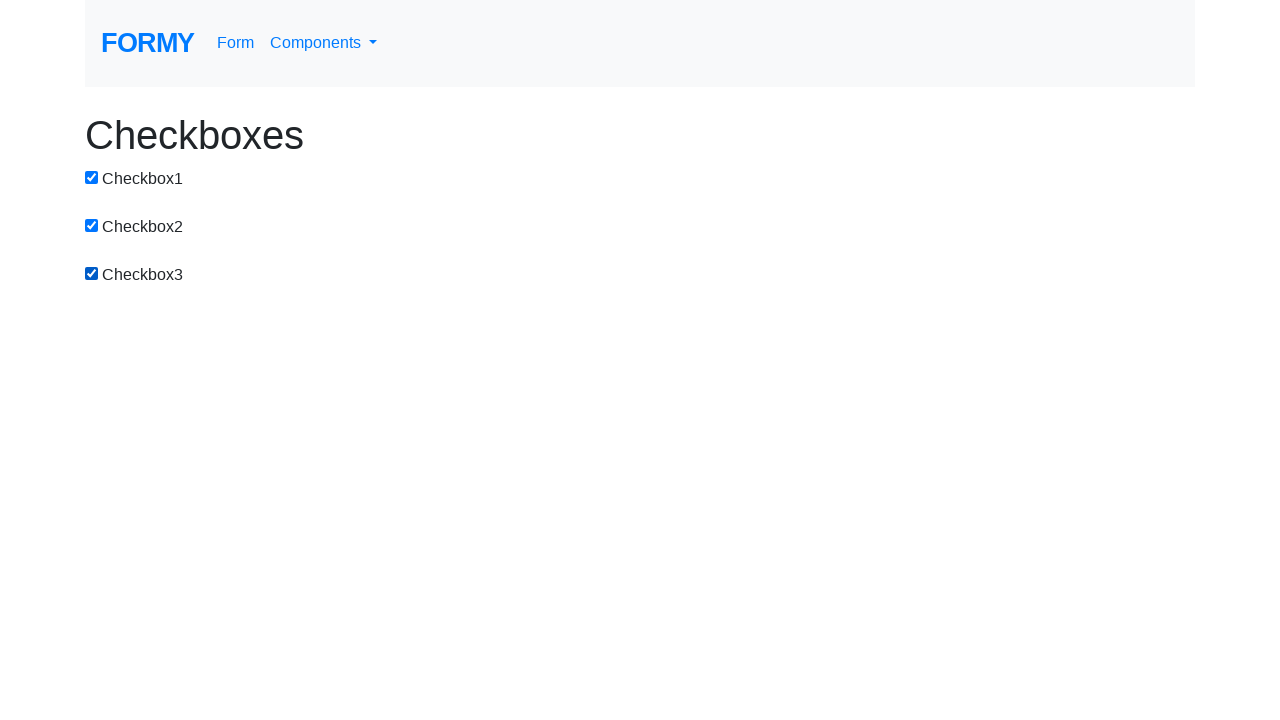